Tests relative locator functionality by finding and filling the password input field that is below the username field

Starting URL: https://bonigarcia.dev/selenium-webdriver-java/login-form.html

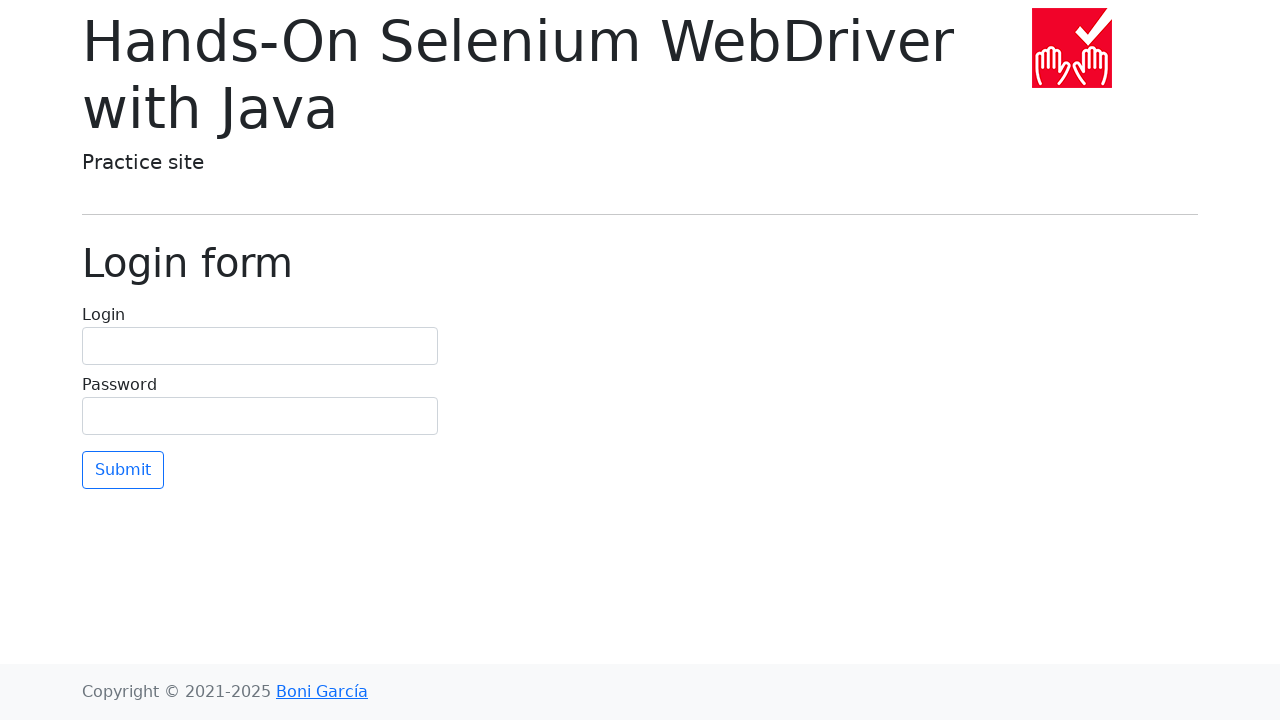

Filled password input field (below username field) with 'pass' on input#password
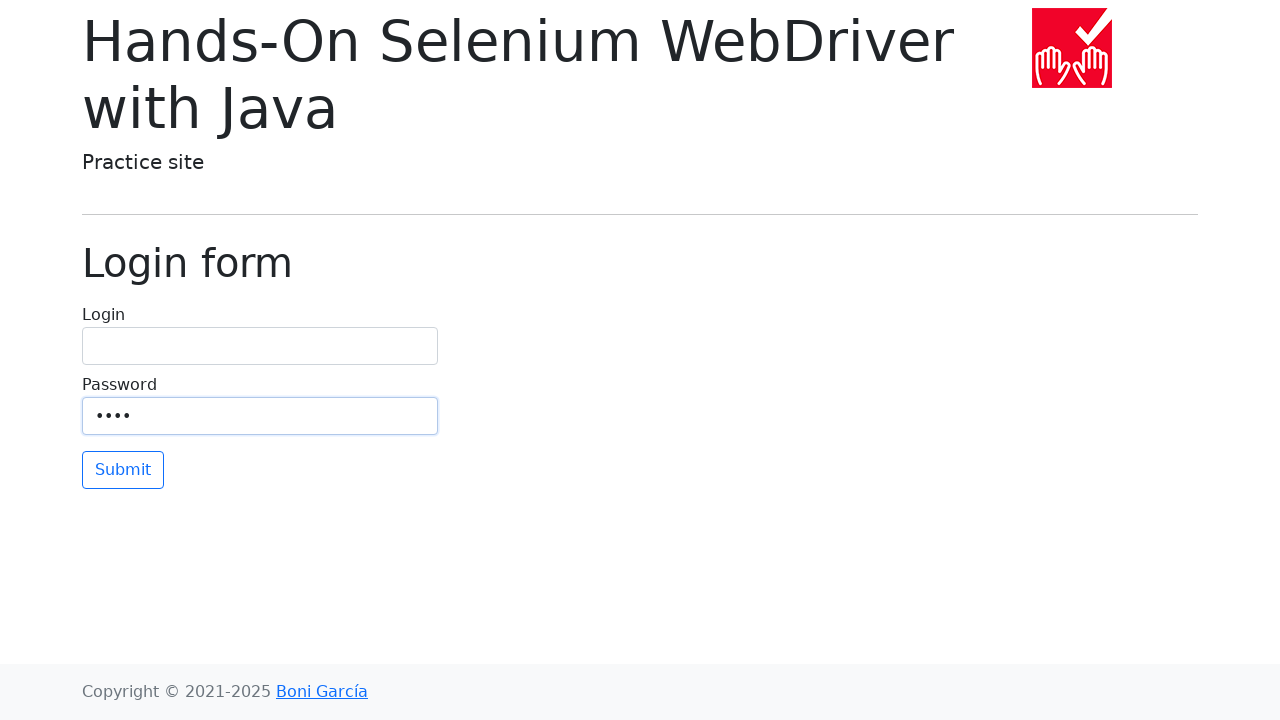

Located password input field by selector 'input#password'
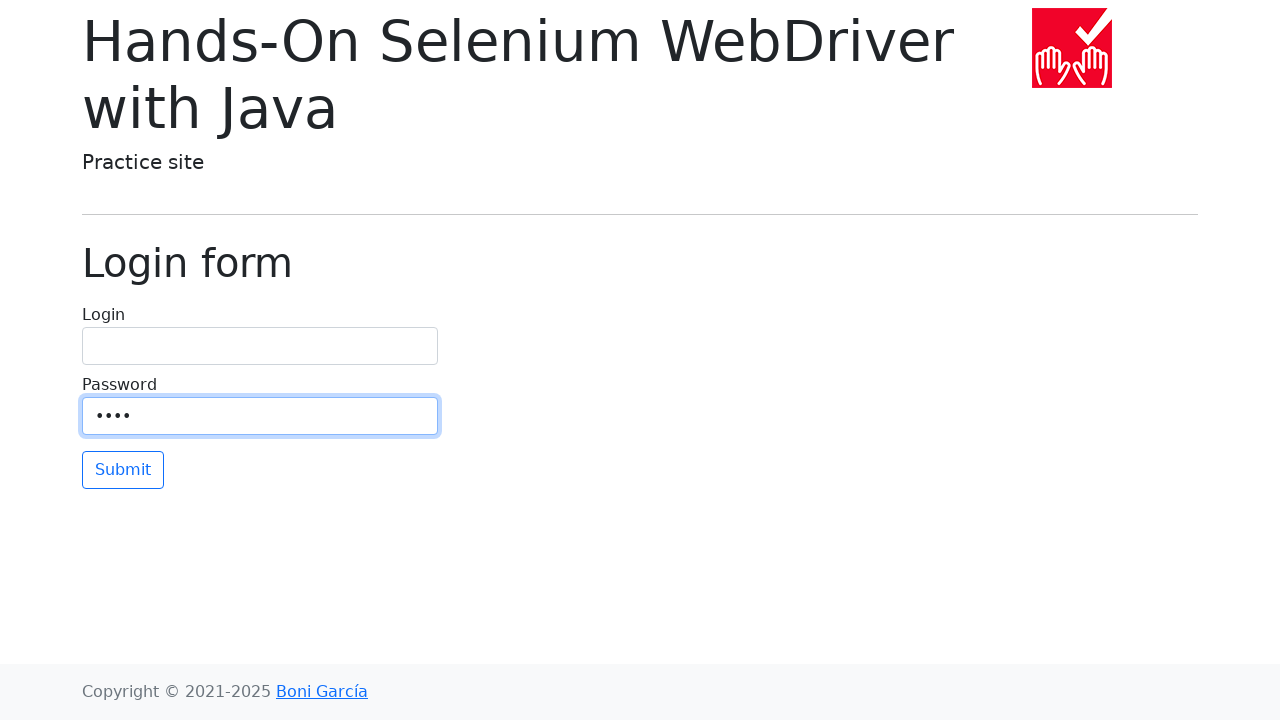

Verified password field name attribute equals 'password'
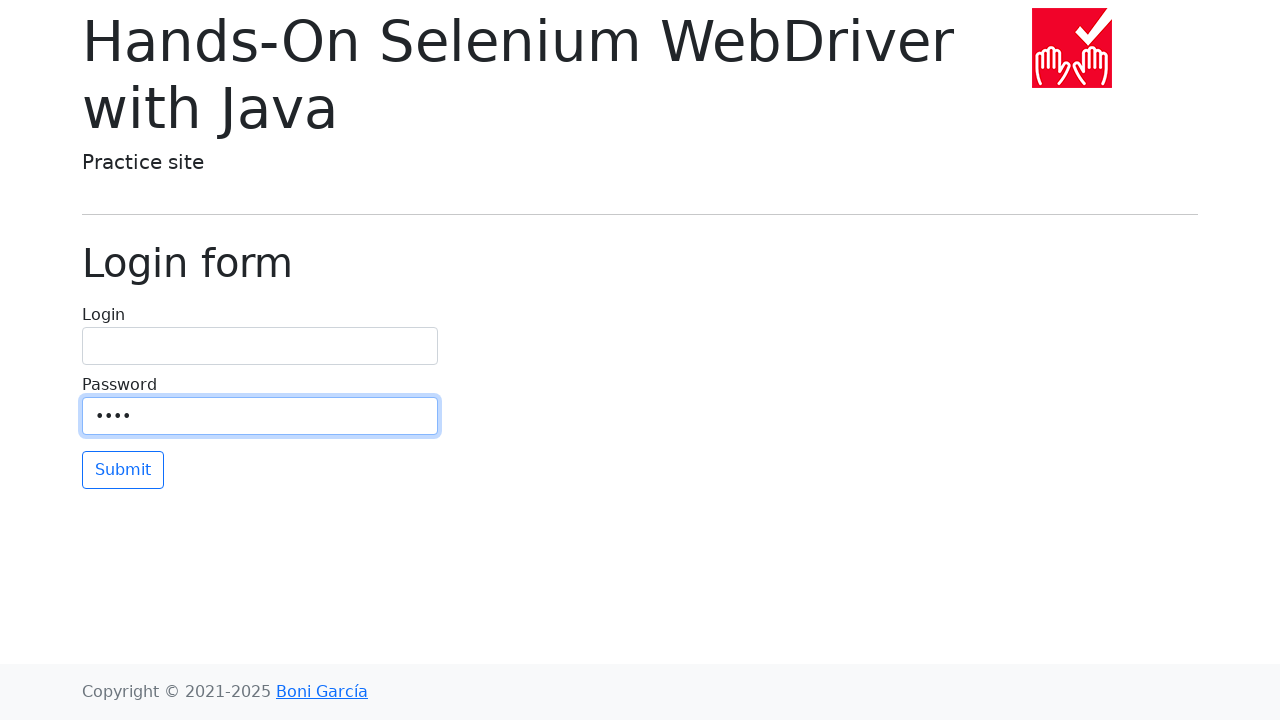

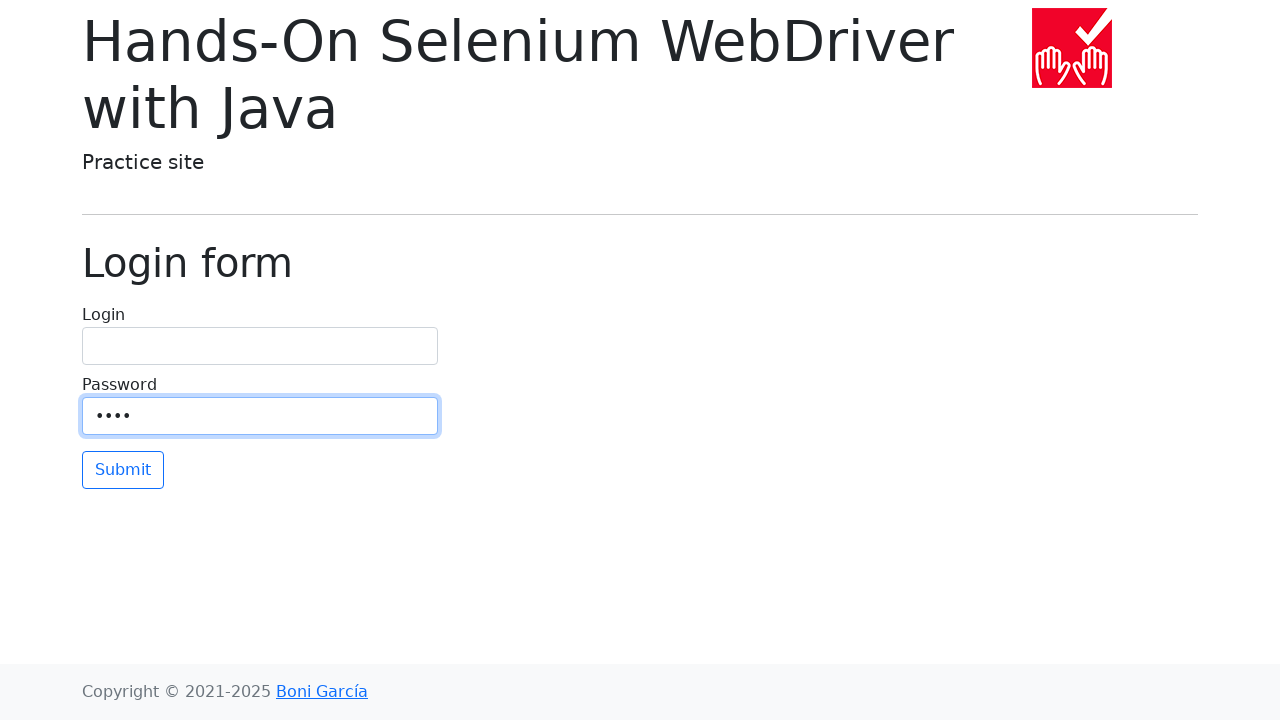